Tests link navigation functionality by finding links in the footer section, opening each link in new tabs using keyboard shortcuts, and then switching through all opened windows to verify the pages load correctly.

Starting URL: http://qaclickacademy.com/practice.php

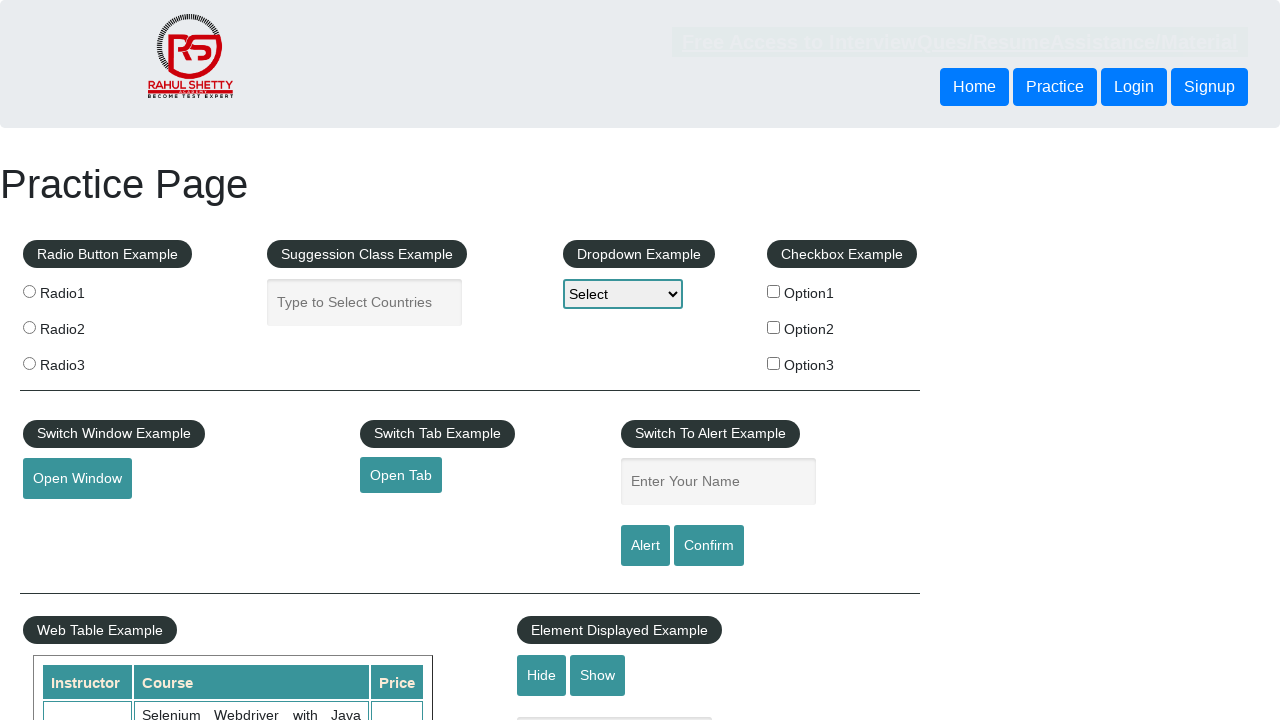

Waited for footer section to load
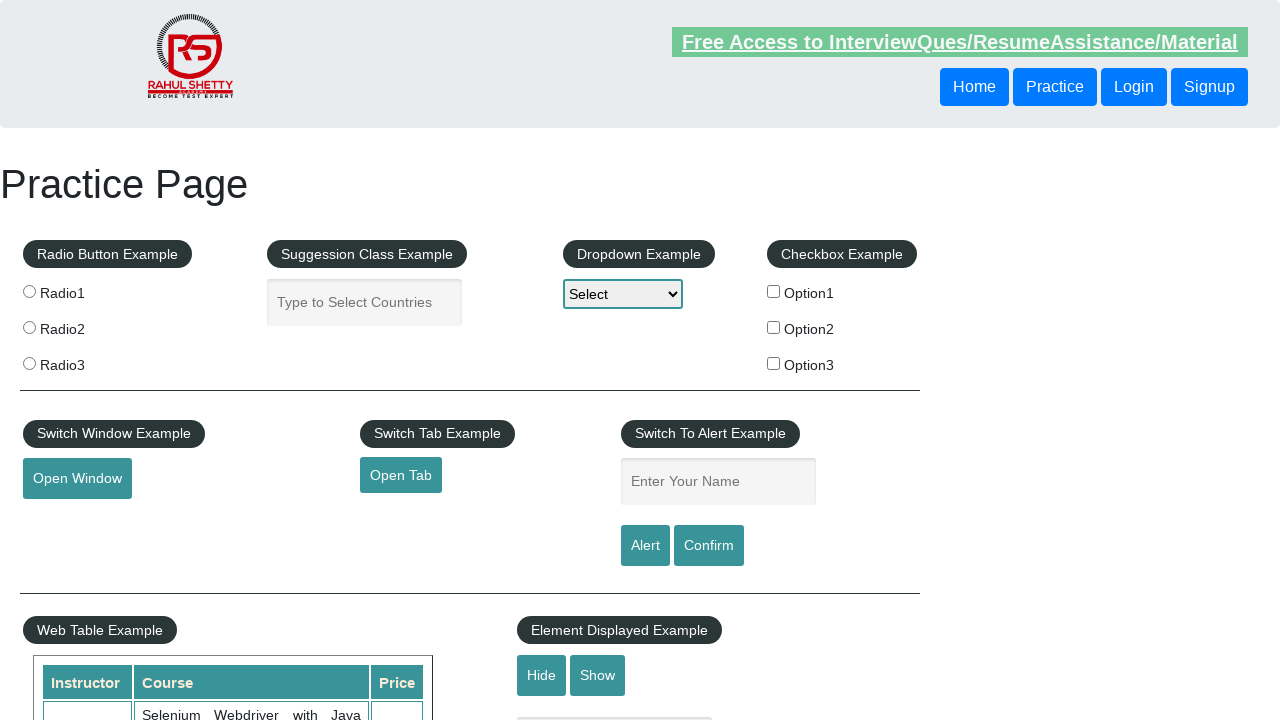

Located footer section element
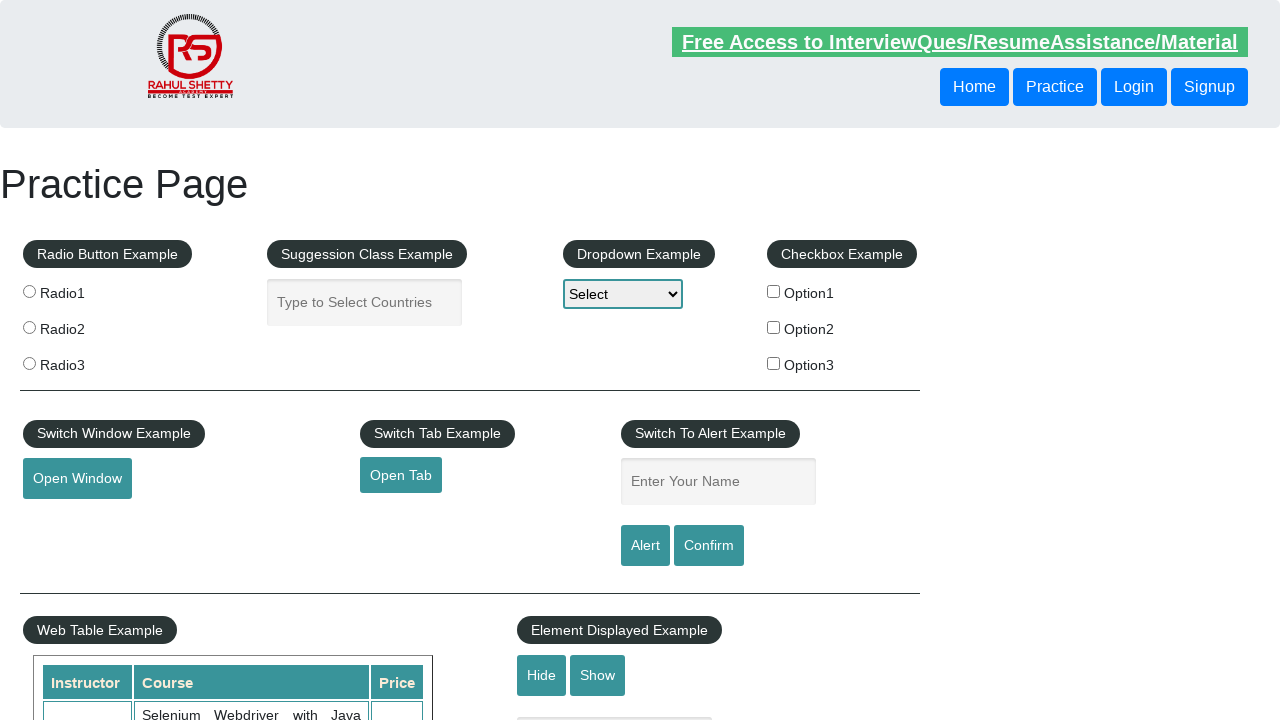

Located first column in footer table
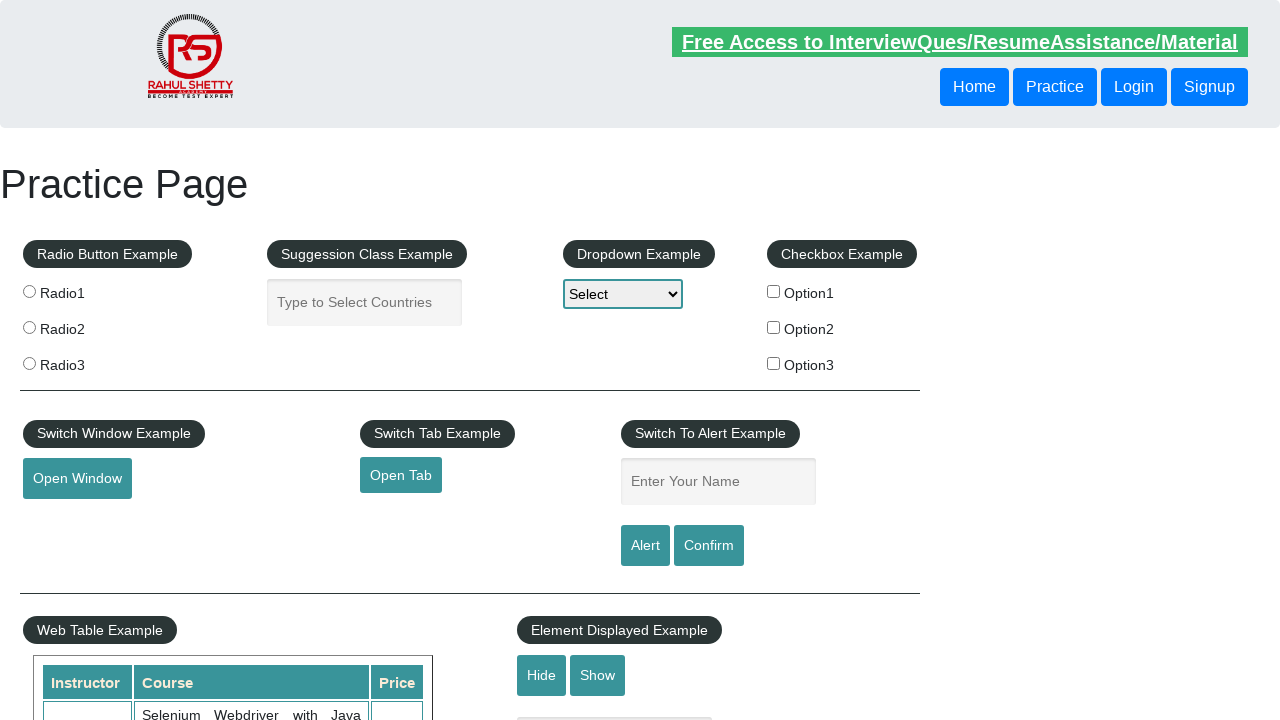

Found 5 links in footer column
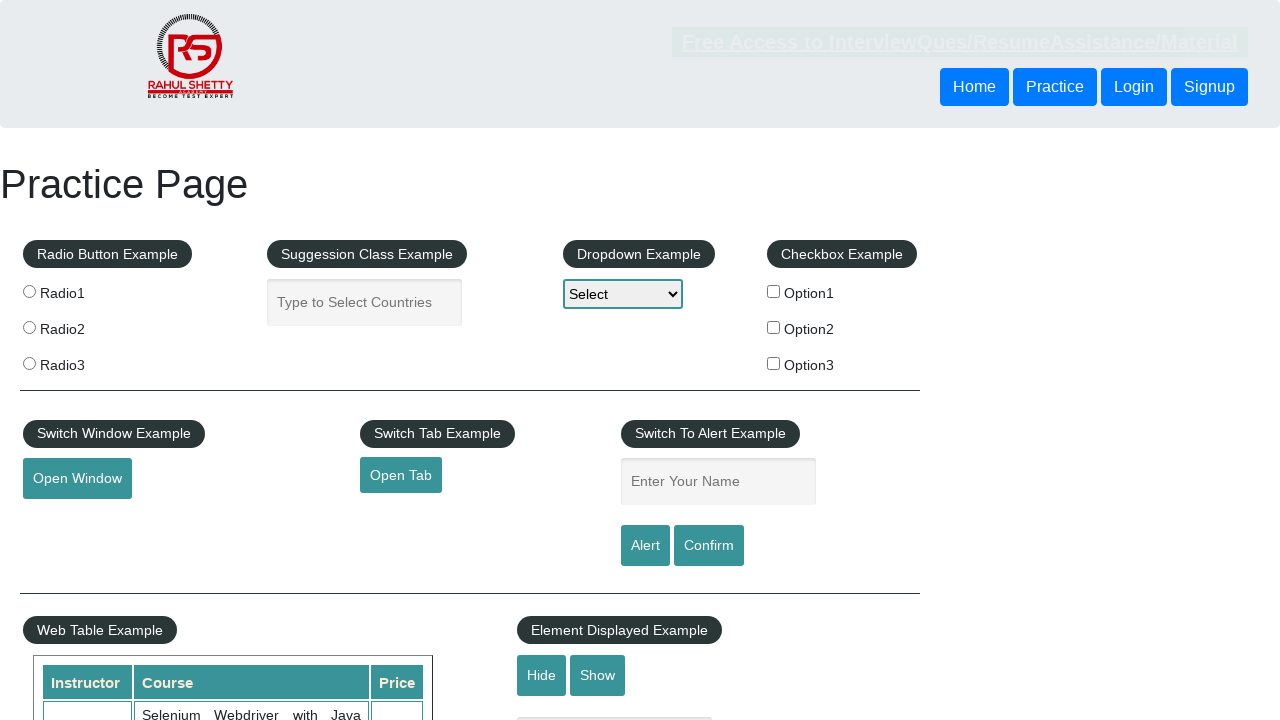

Opened link 1 in new tab using Ctrl+Click at (68, 520) on #gf-BIG >> xpath=//table[@class='gf-t']/tbody/tr/td[1]/ul >> a >> nth=1
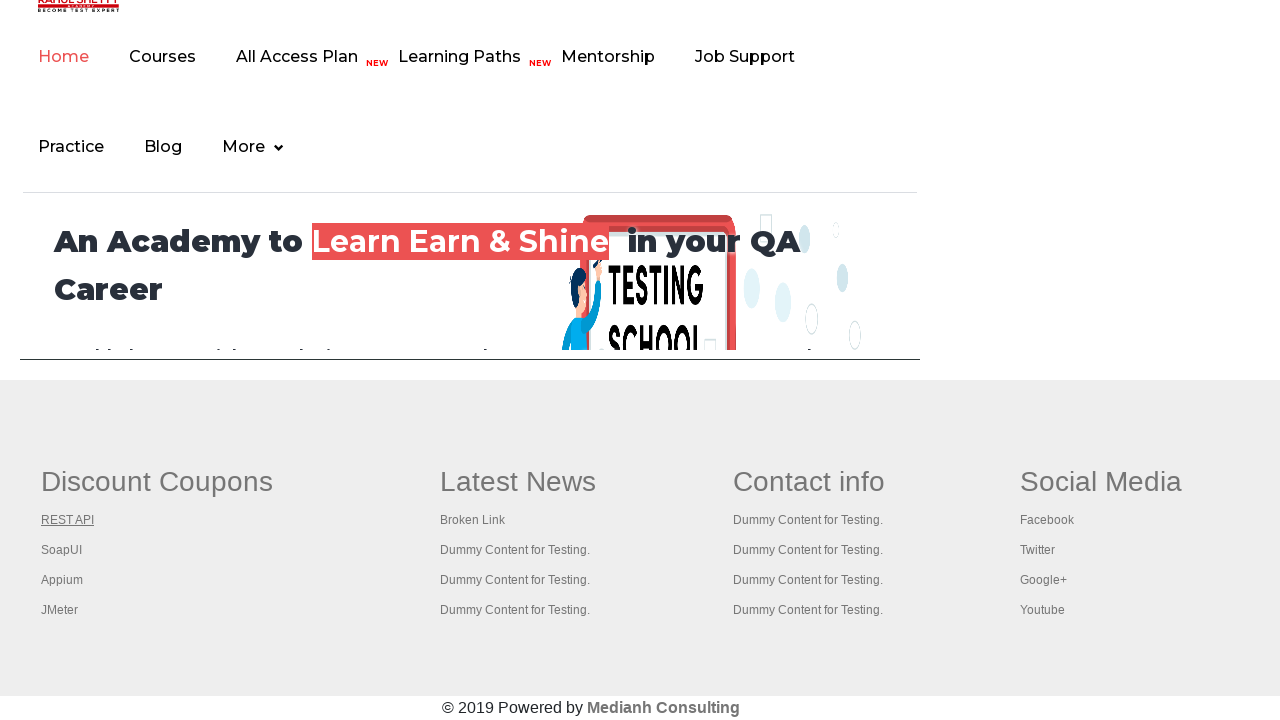

Waited 2 seconds for new tab to load
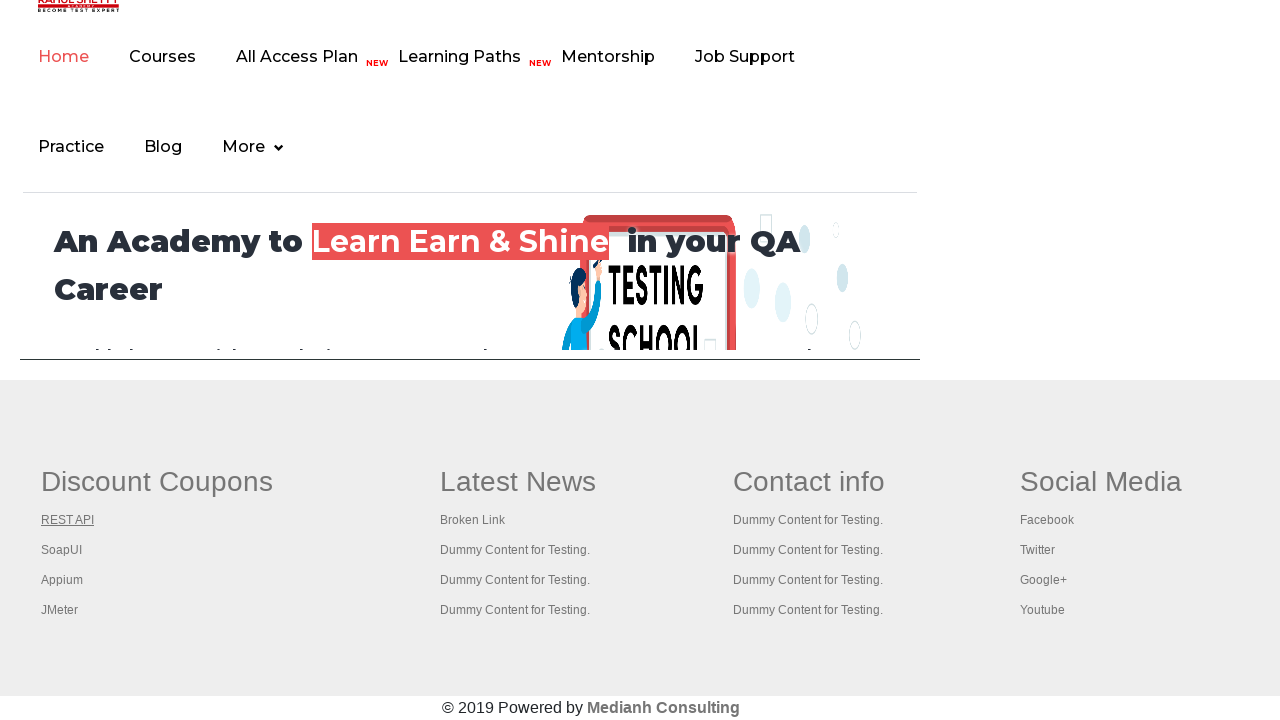

Opened link 2 in new tab using Ctrl+Click at (62, 550) on #gf-BIG >> xpath=//table[@class='gf-t']/tbody/tr/td[1]/ul >> a >> nth=2
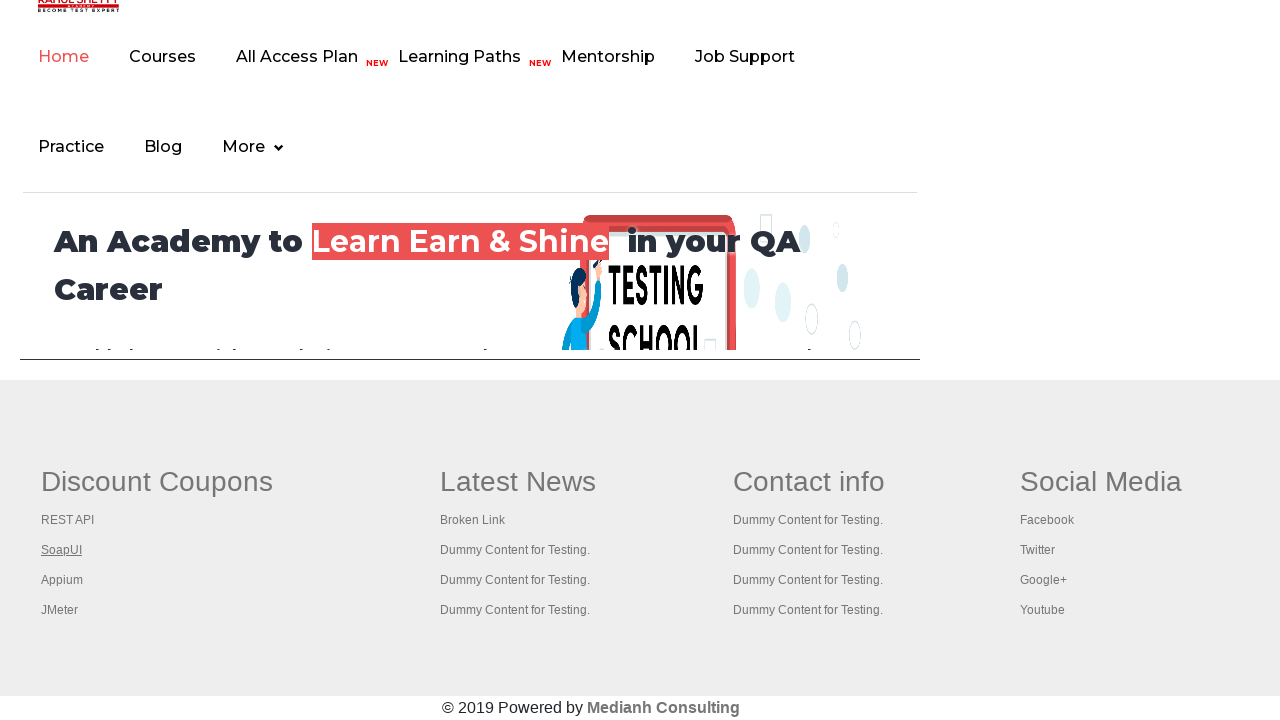

Waited 2 seconds for new tab to load
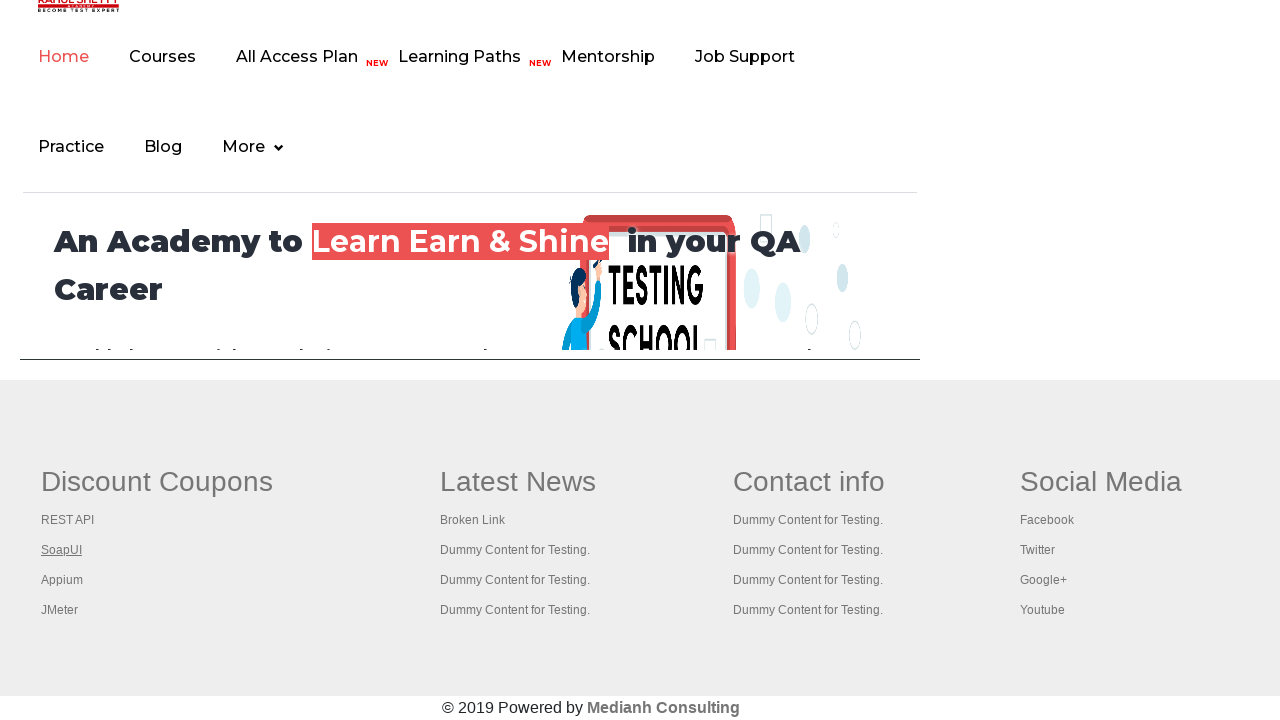

Opened link 3 in new tab using Ctrl+Click at (62, 580) on #gf-BIG >> xpath=//table[@class='gf-t']/tbody/tr/td[1]/ul >> a >> nth=3
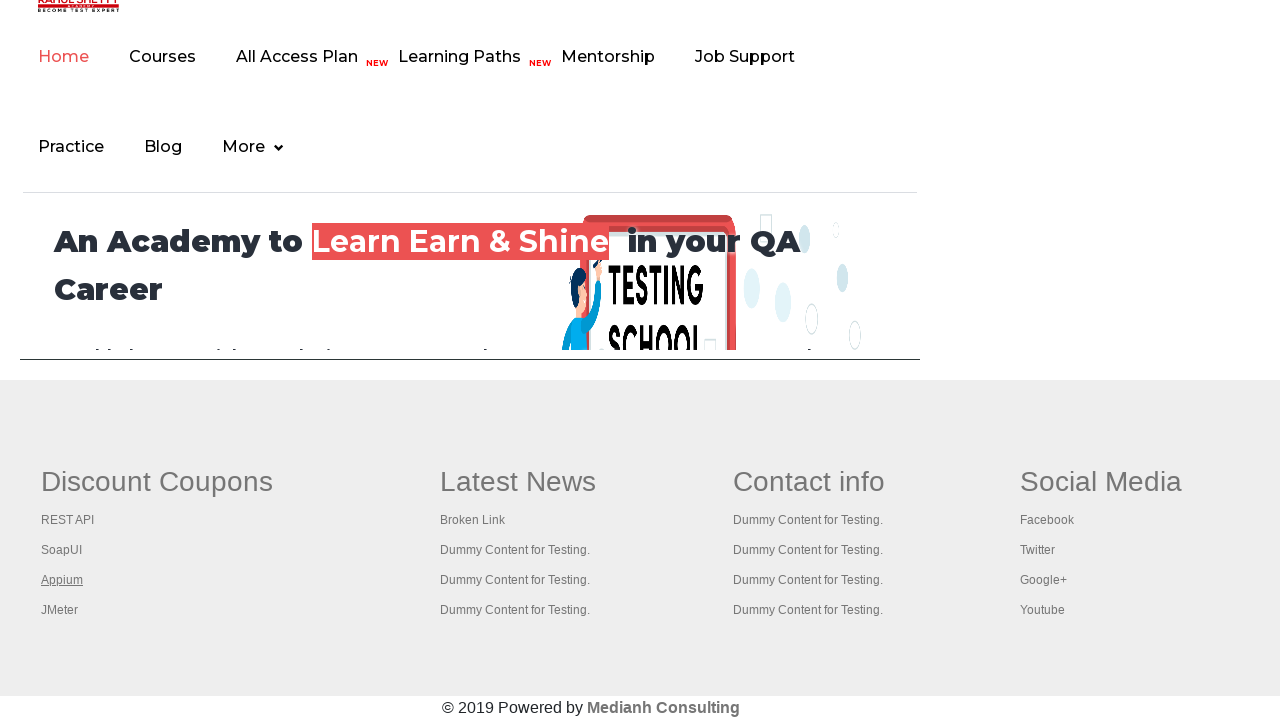

Waited 2 seconds for new tab to load
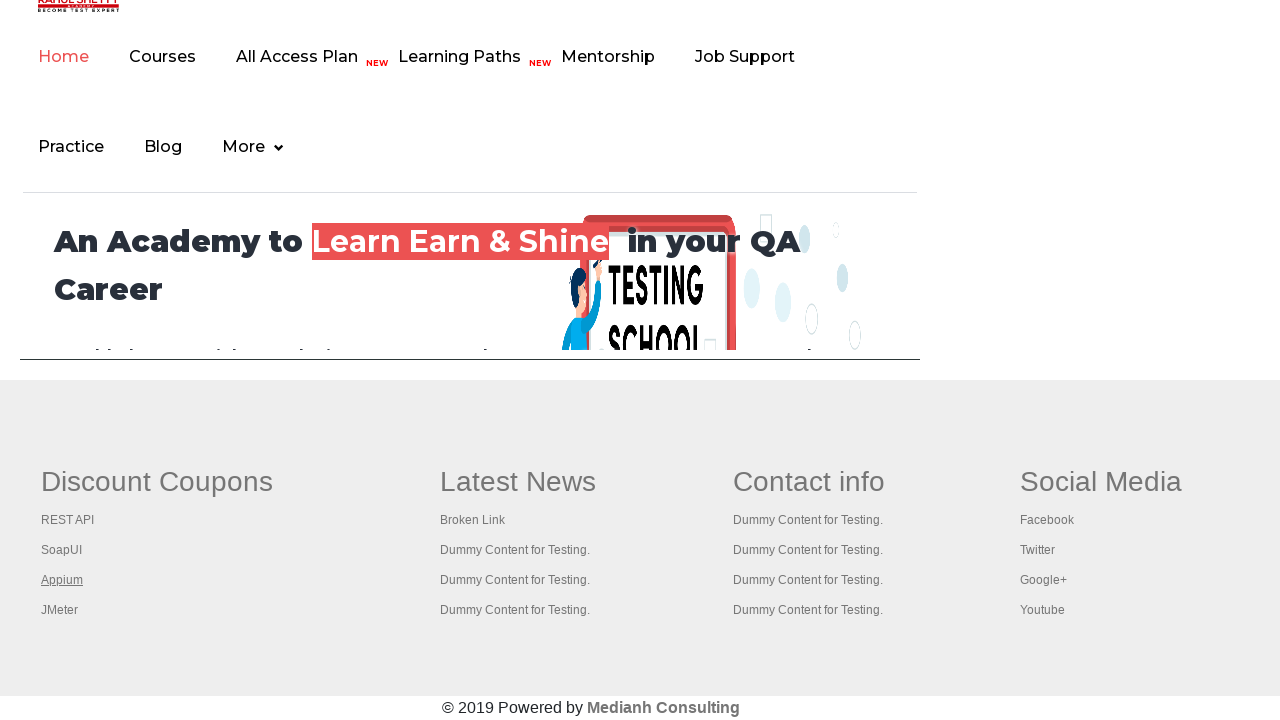

Opened link 4 in new tab using Ctrl+Click at (60, 610) on #gf-BIG >> xpath=//table[@class='gf-t']/tbody/tr/td[1]/ul >> a >> nth=4
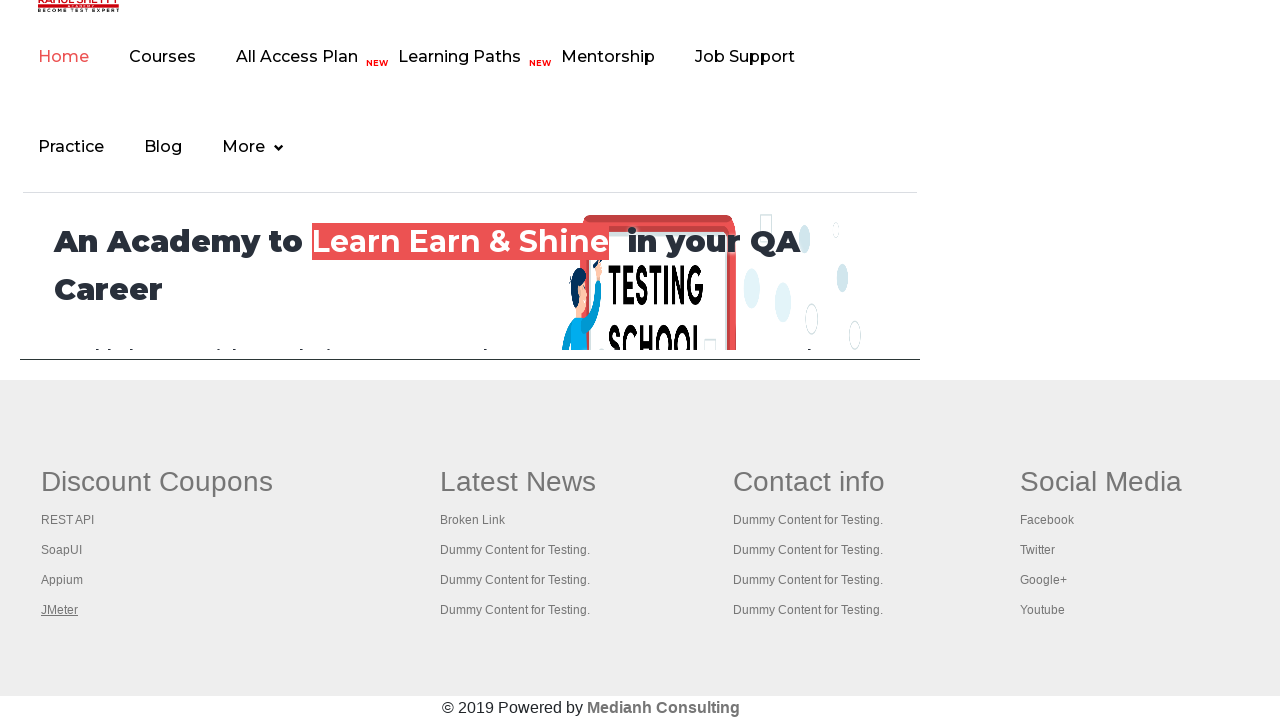

Waited 2 seconds for new tab to load
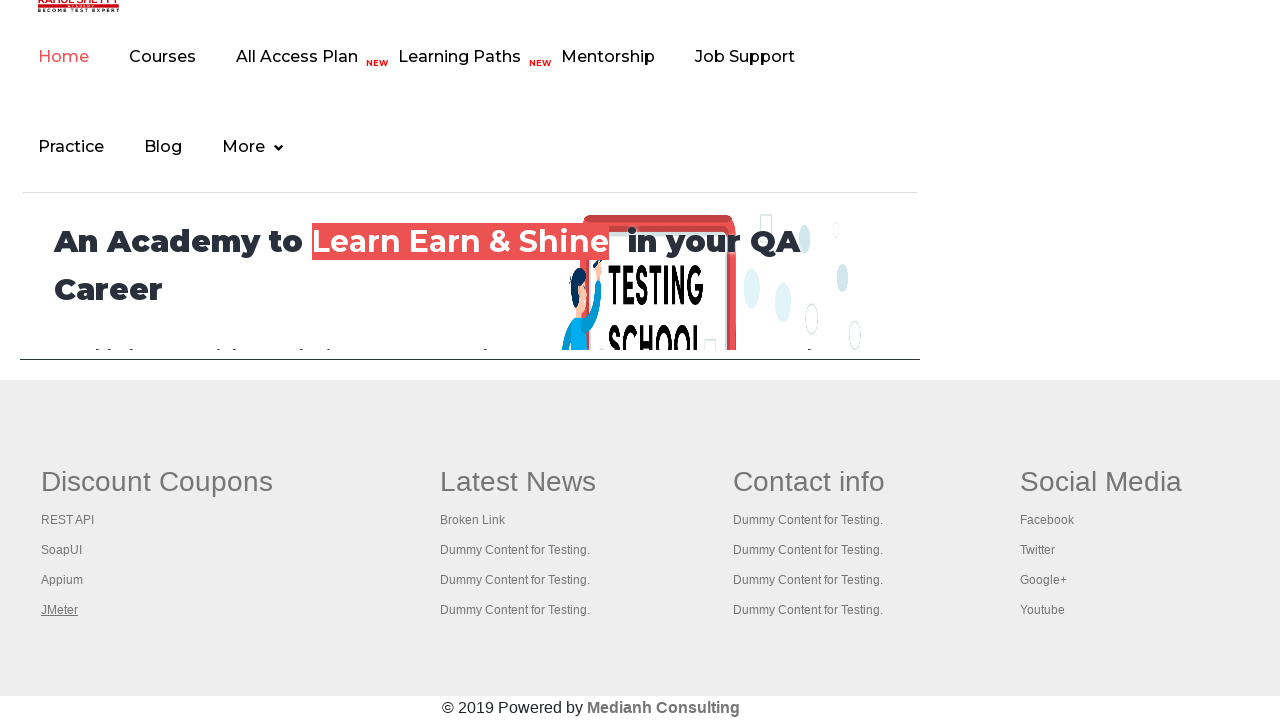

Retrieved all opened pages/tabs (5 total)
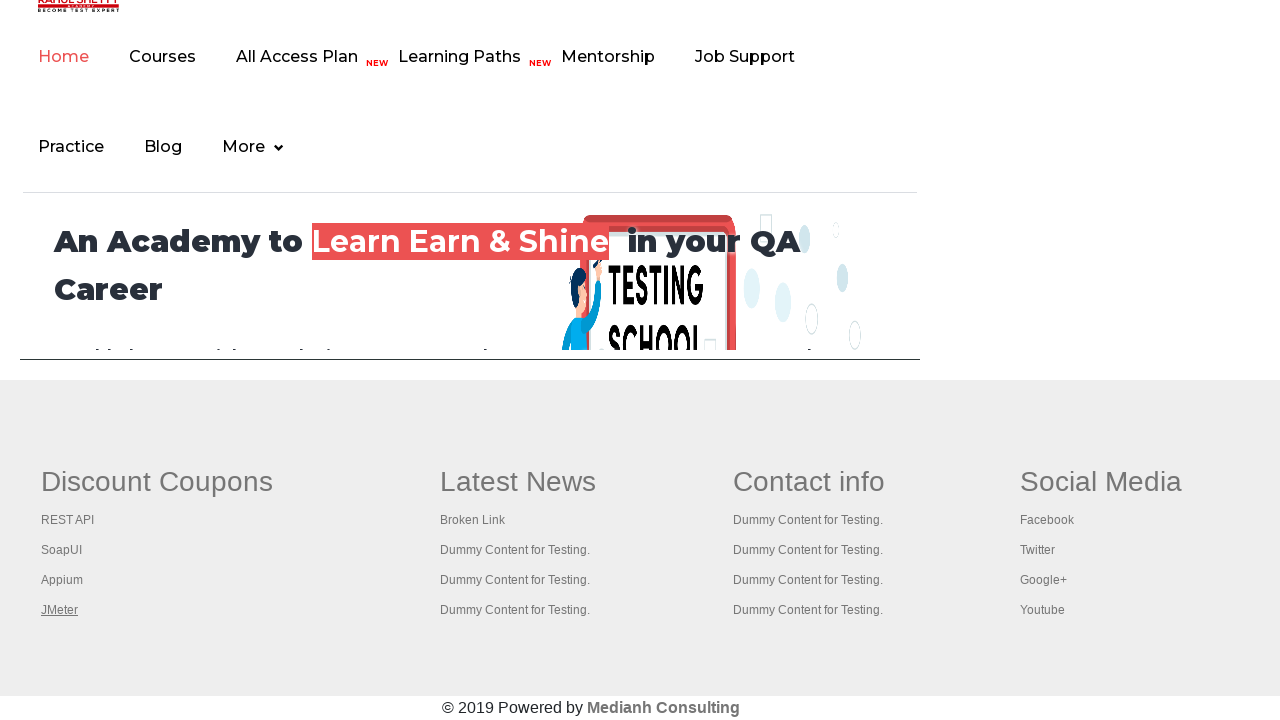

Brought a page to front
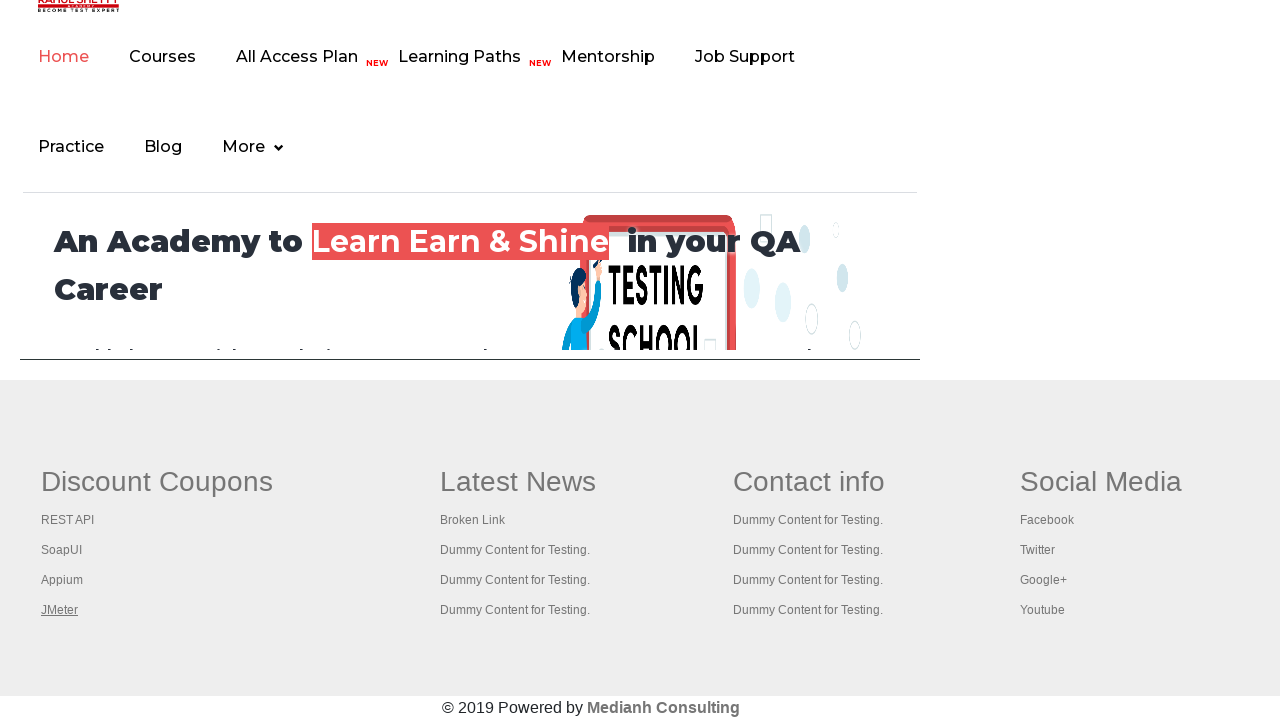

Verified page loaded with domcontentloaded state
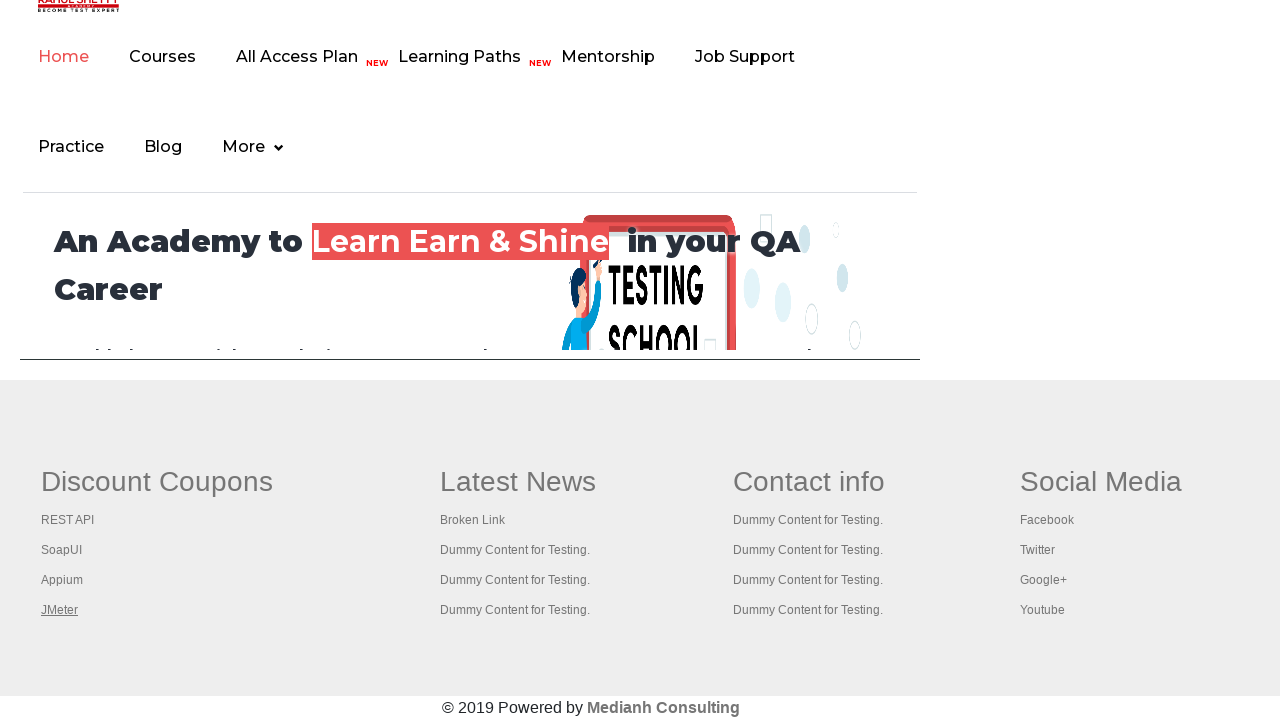

Brought a page to front
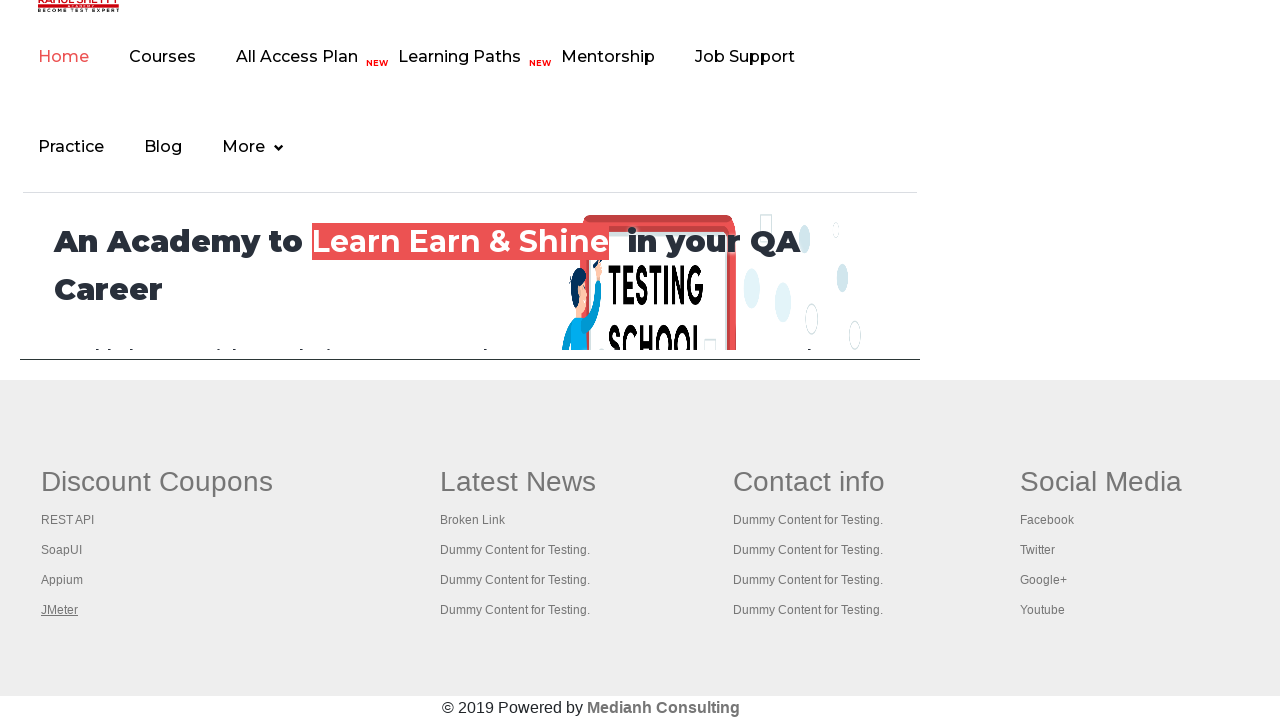

Verified page loaded with domcontentloaded state
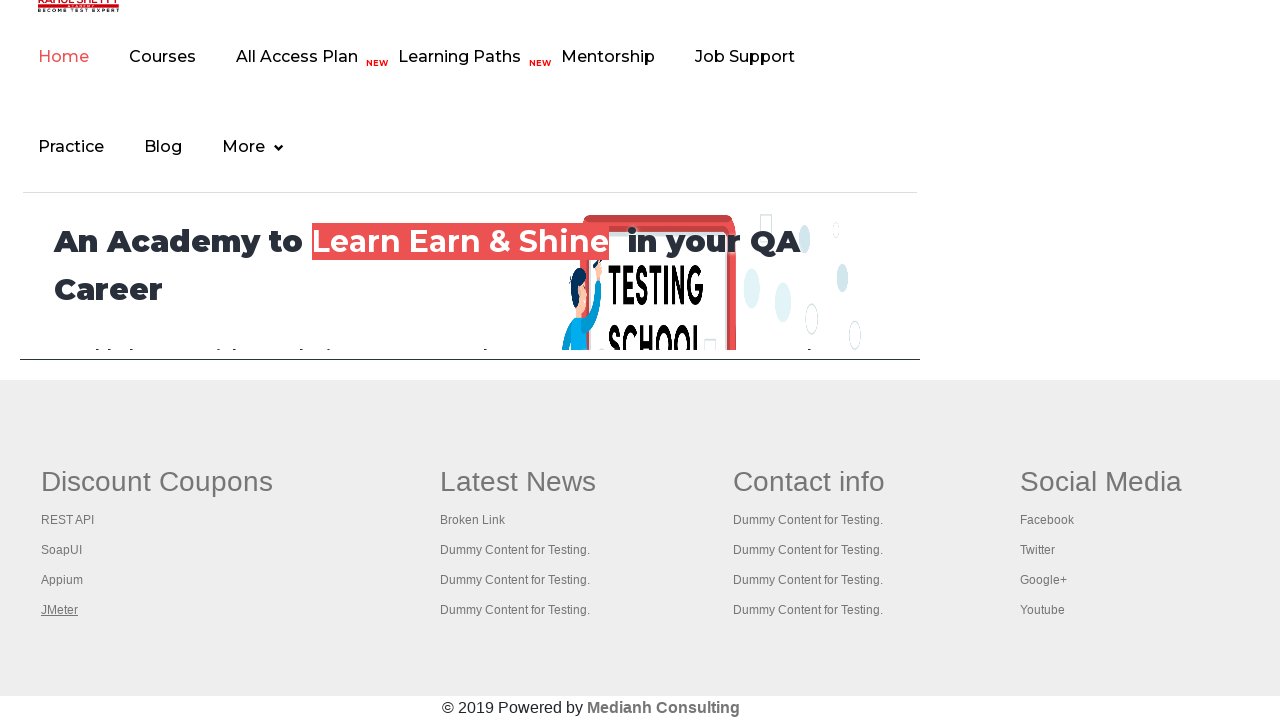

Brought a page to front
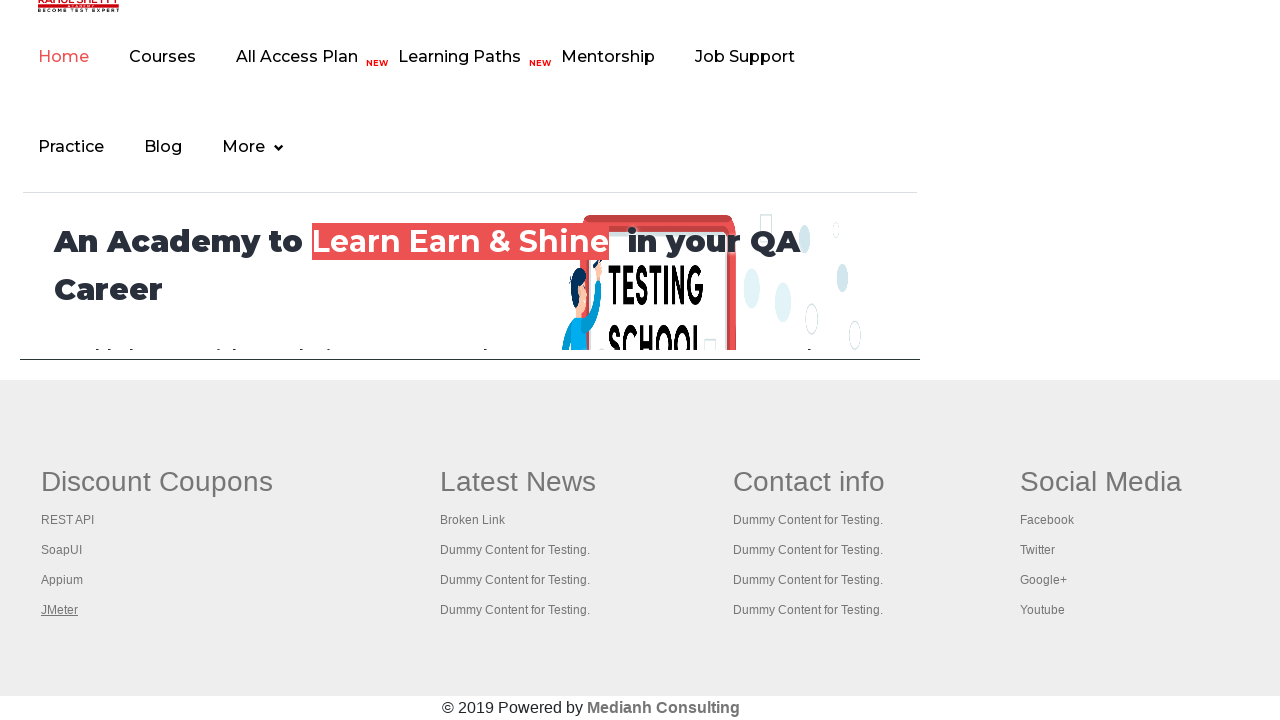

Verified page loaded with domcontentloaded state
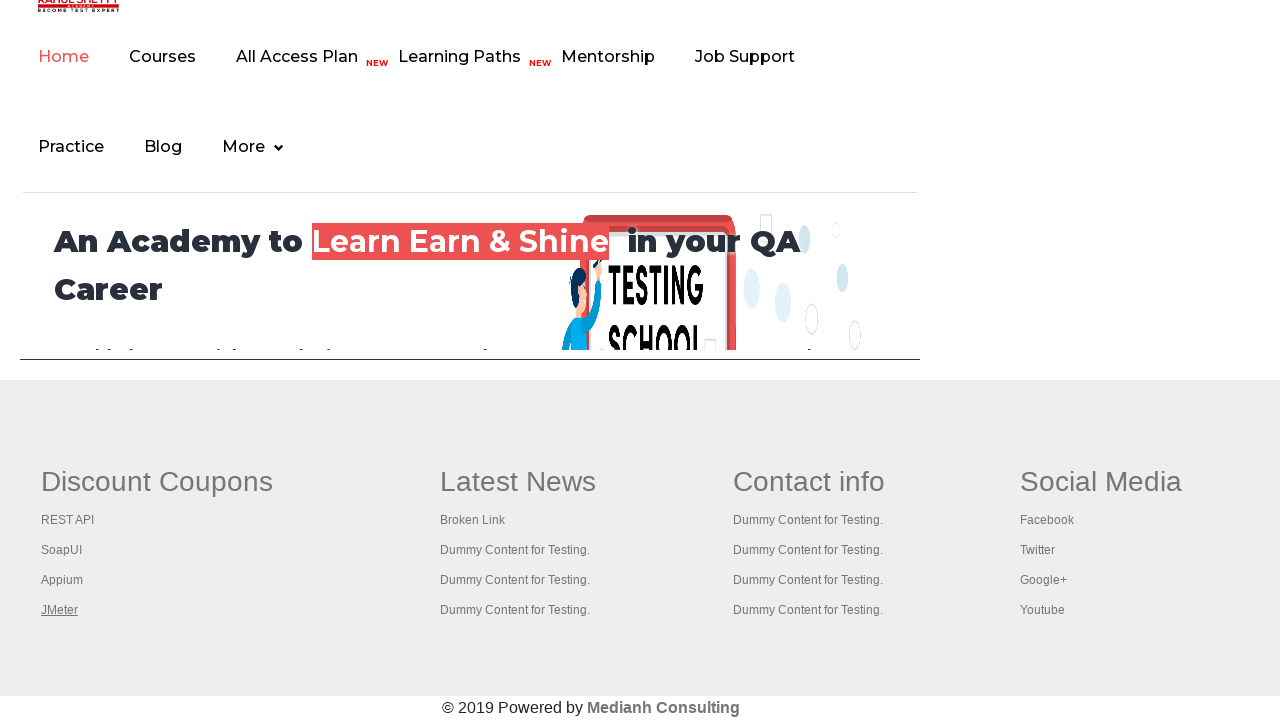

Brought a page to front
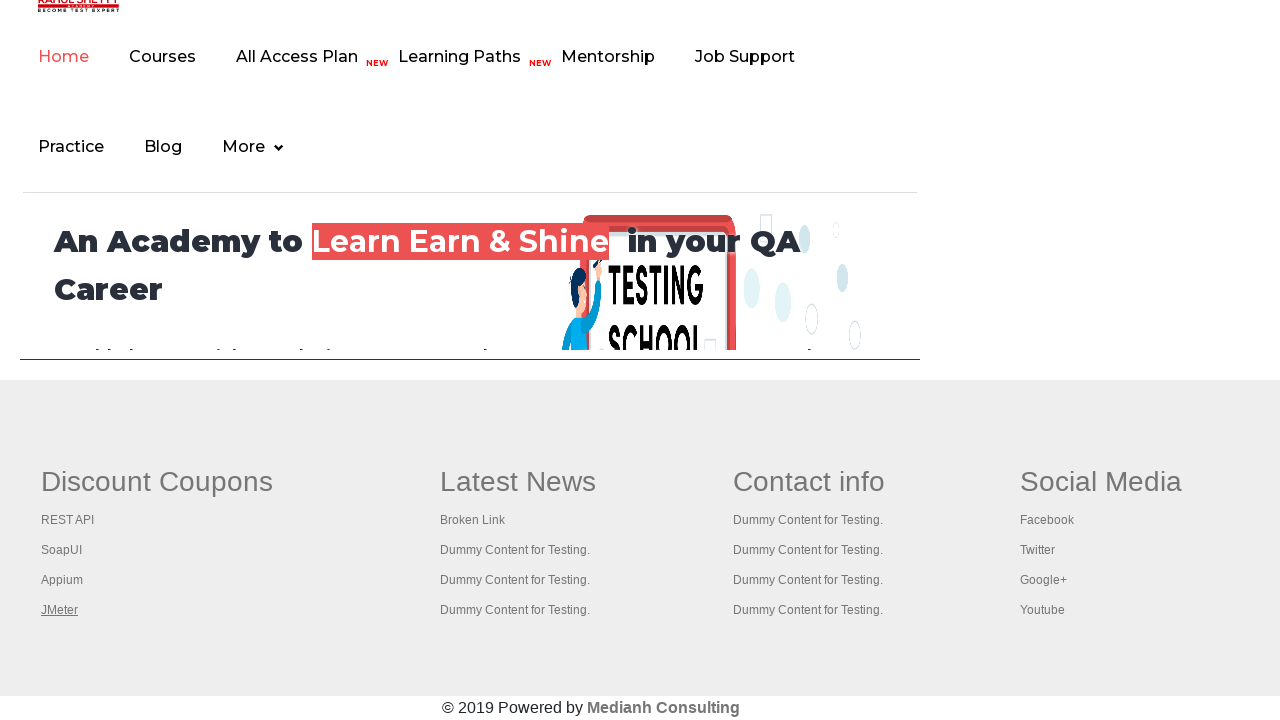

Verified page loaded with domcontentloaded state
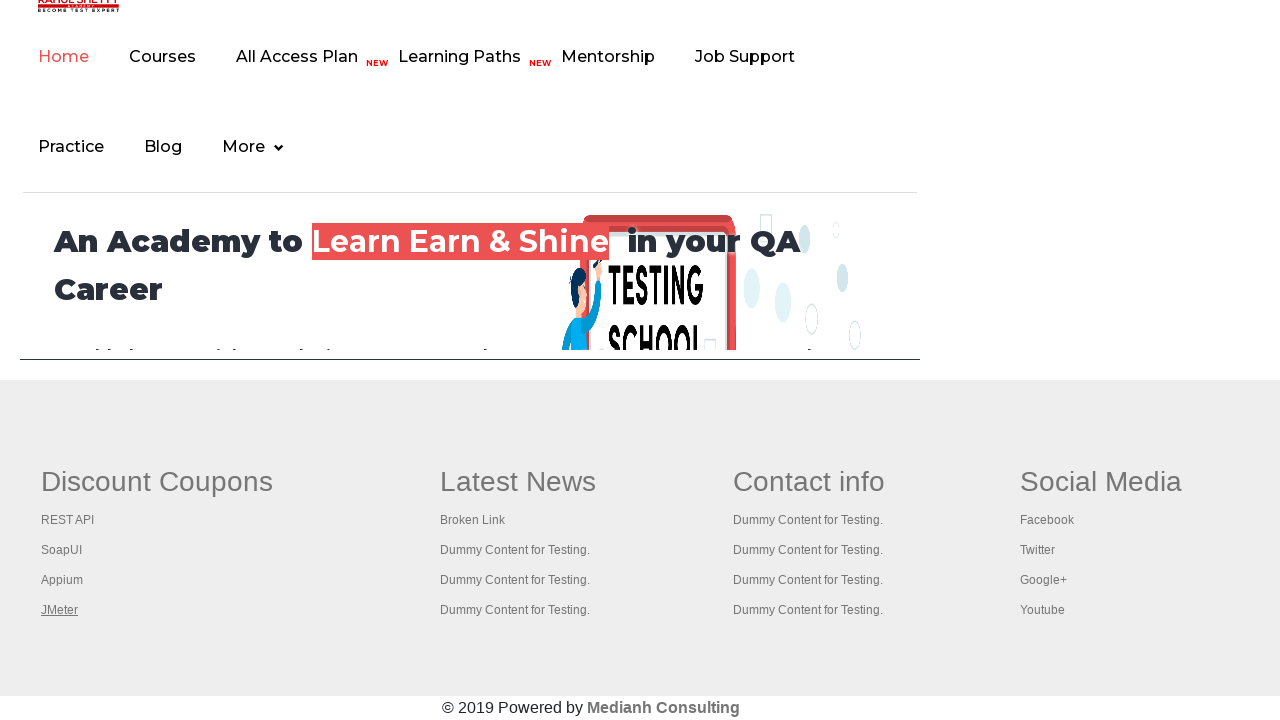

Brought a page to front
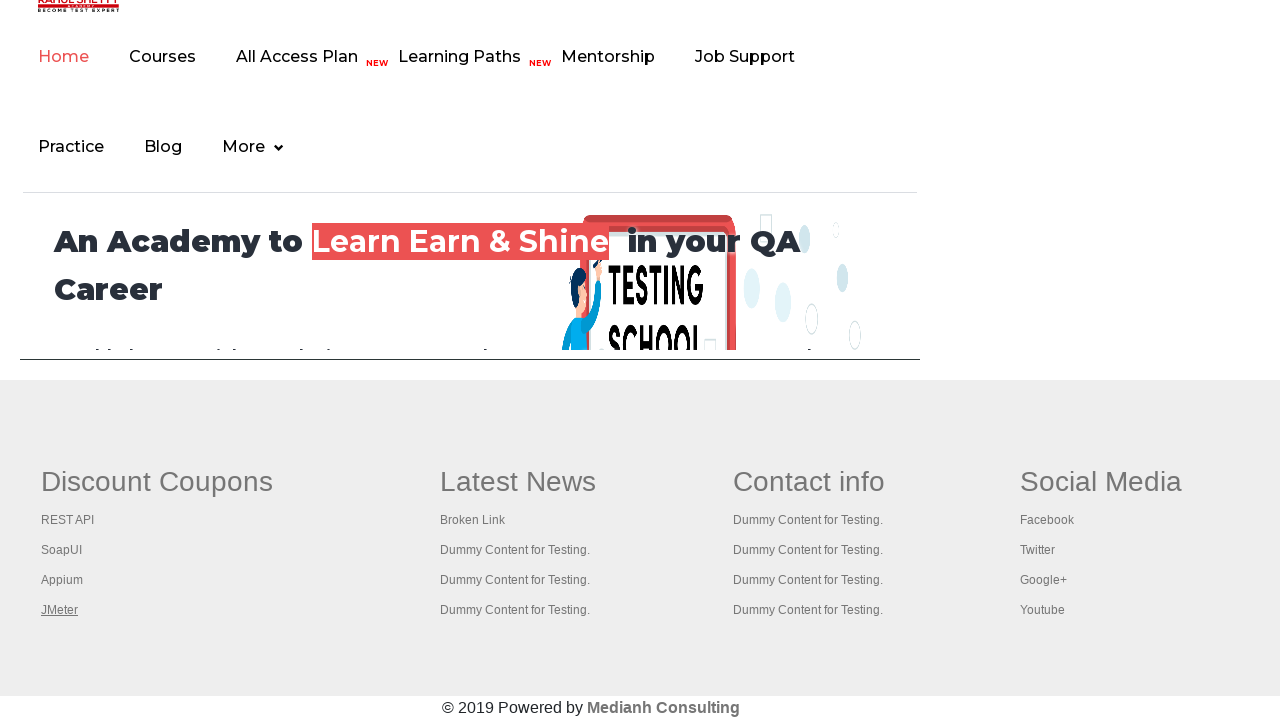

Verified page loaded with domcontentloaded state
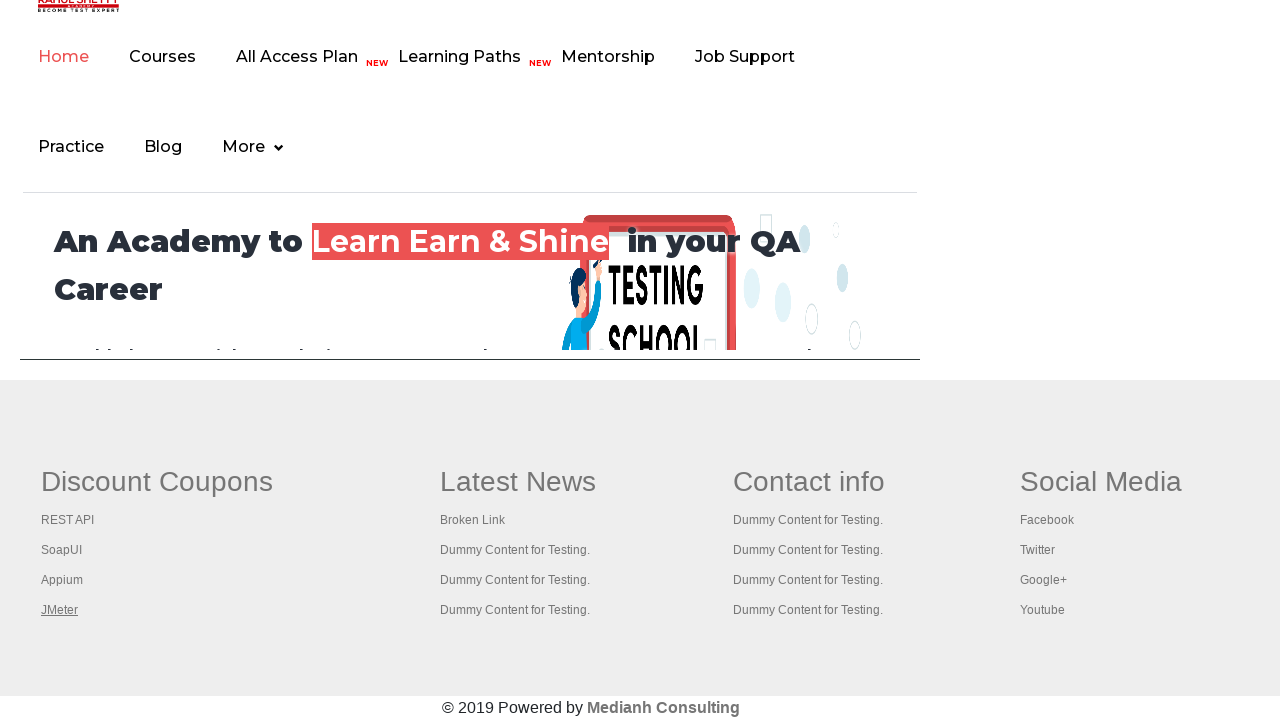

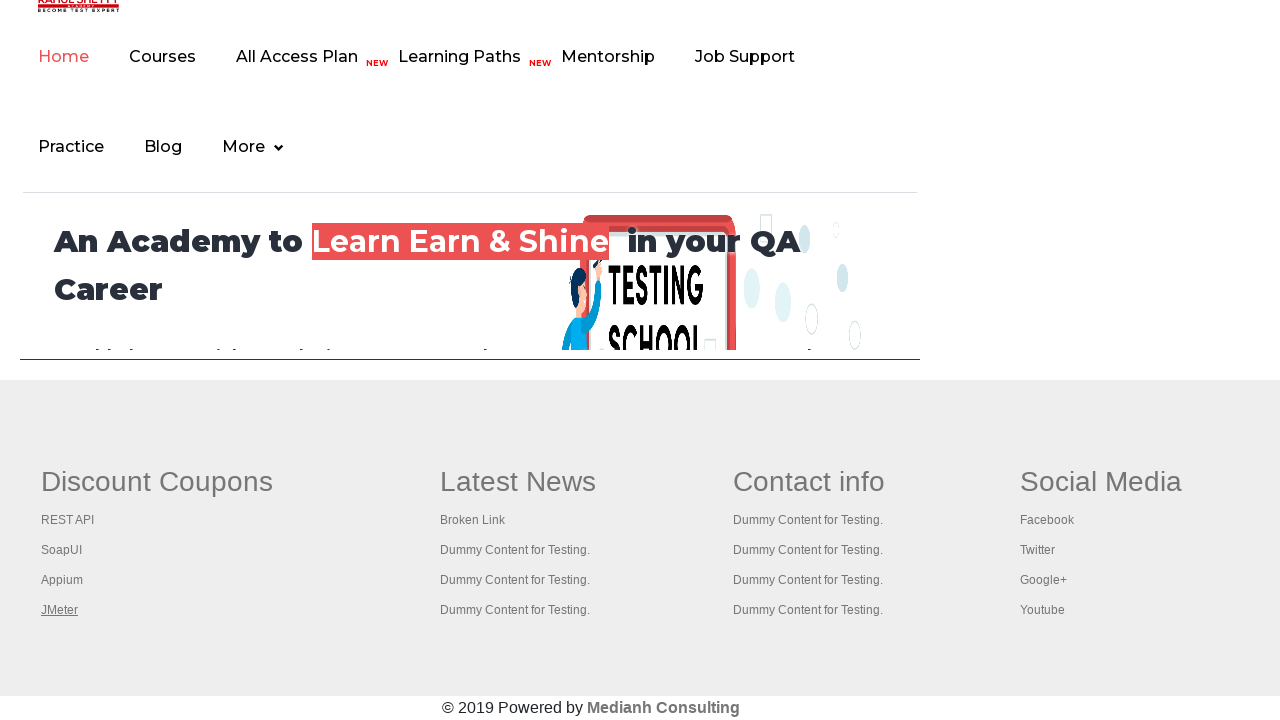